Navigates to Expedia homepage and verifies the page loads correctly by checking the page title contains expected content

Starting URL: https://www.expedia.com/

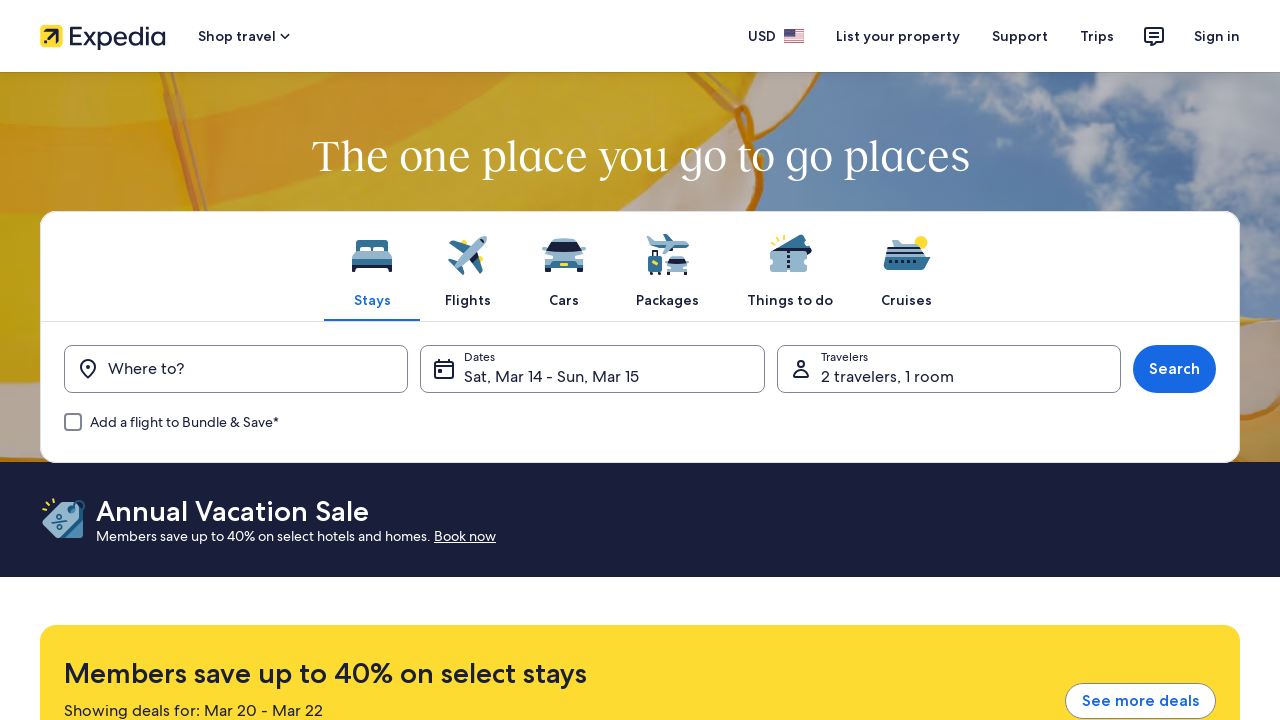

Navigated to Expedia homepage
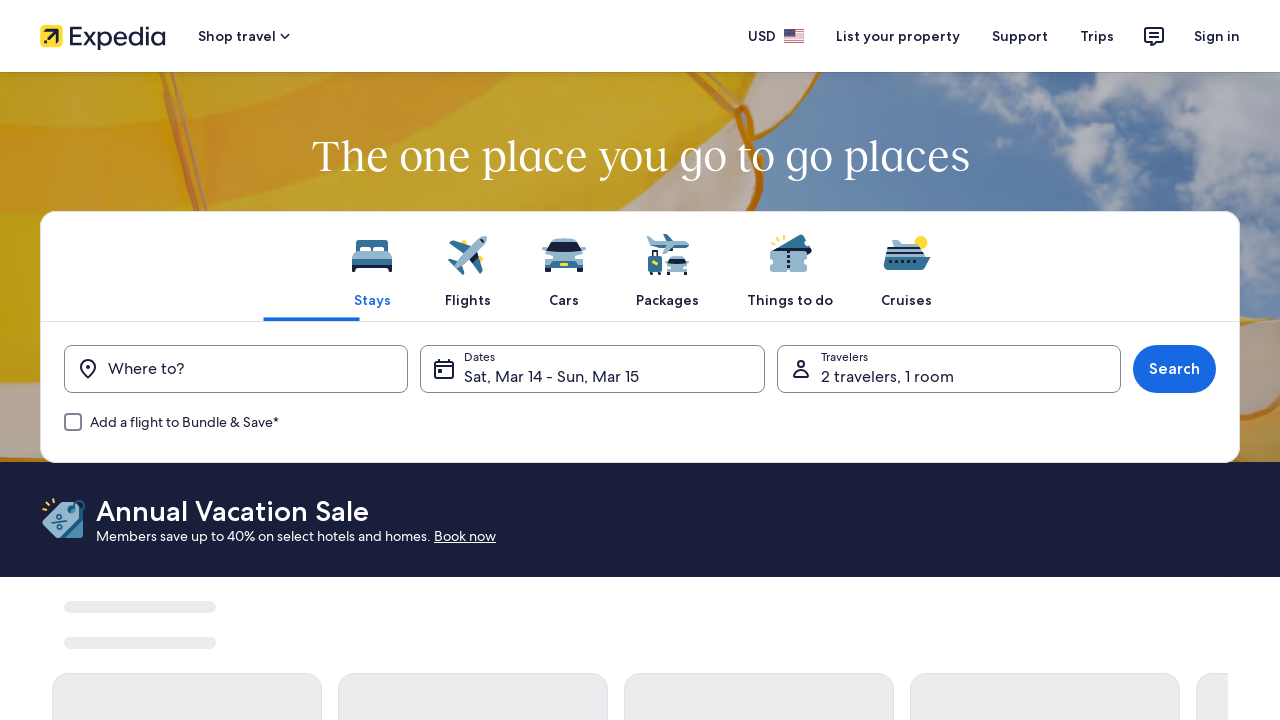

Page loaded completely (domcontentloaded)
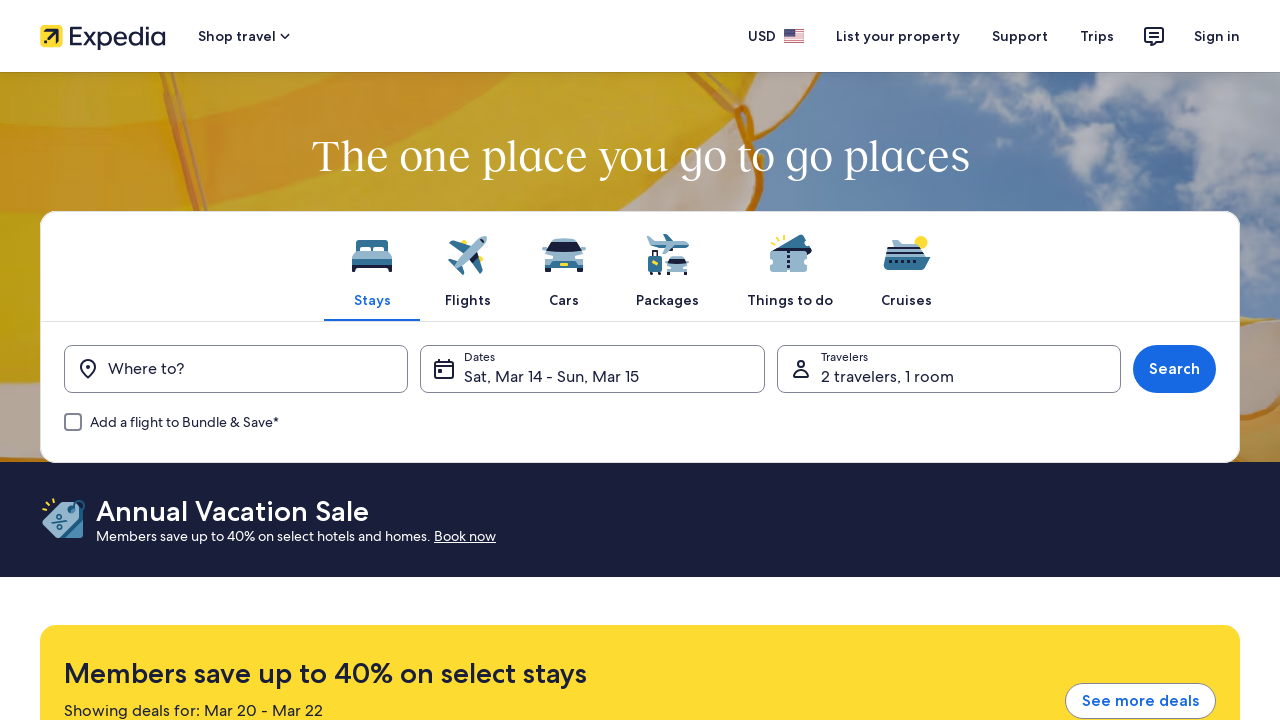

Retrieved page title: Expedia Travel: Vacation Homes, Hotels, Car Rentals, Flights & More
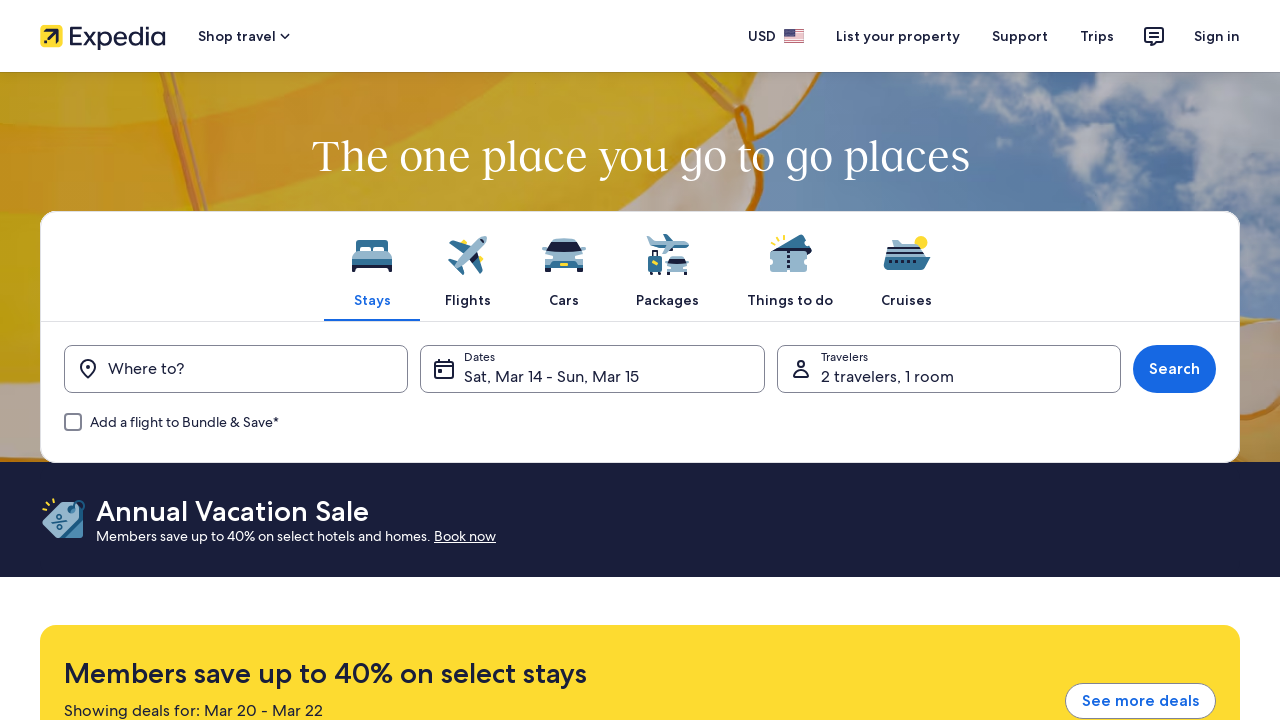

Verified page title contains 'Expedia'
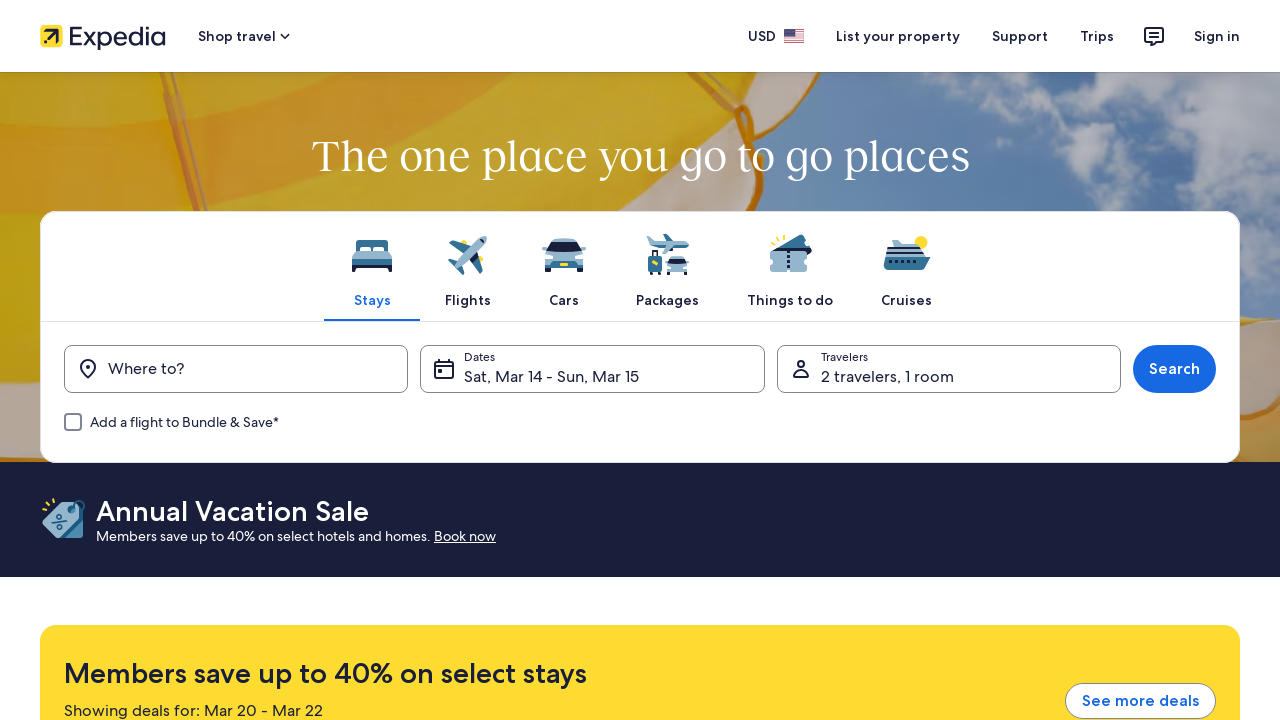

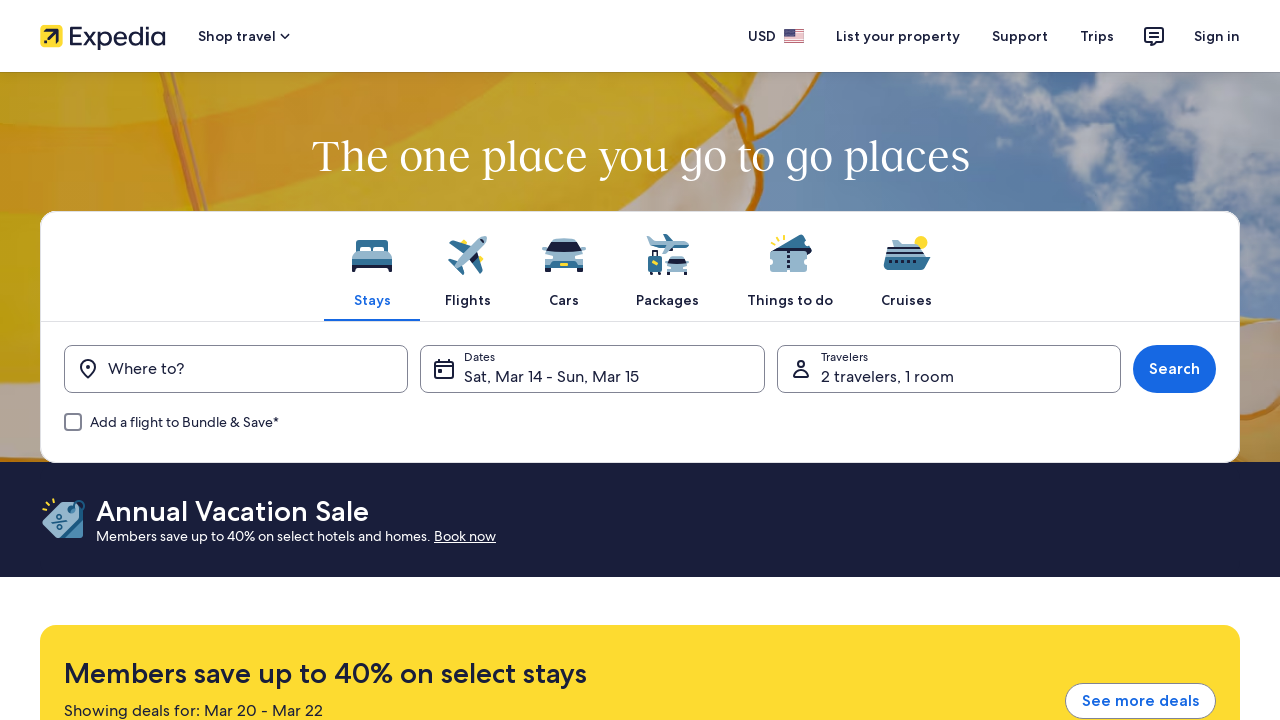